Tests product search and add to cart functionality by searching for cucumber and clicking the add button for the matching product

Starting URL: https://rahulshettyacademy.com/seleniumPractise/#/

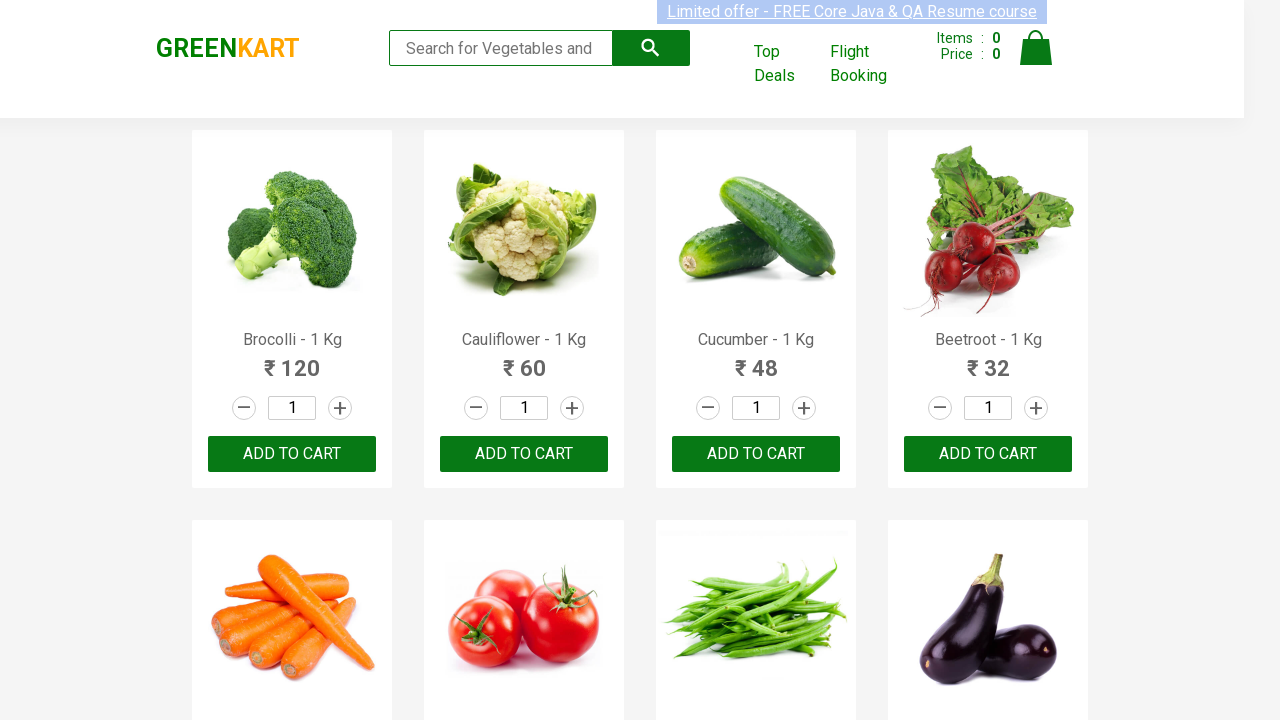

Filled search field with 'Cuc' to search for cucumber on .search-keyword
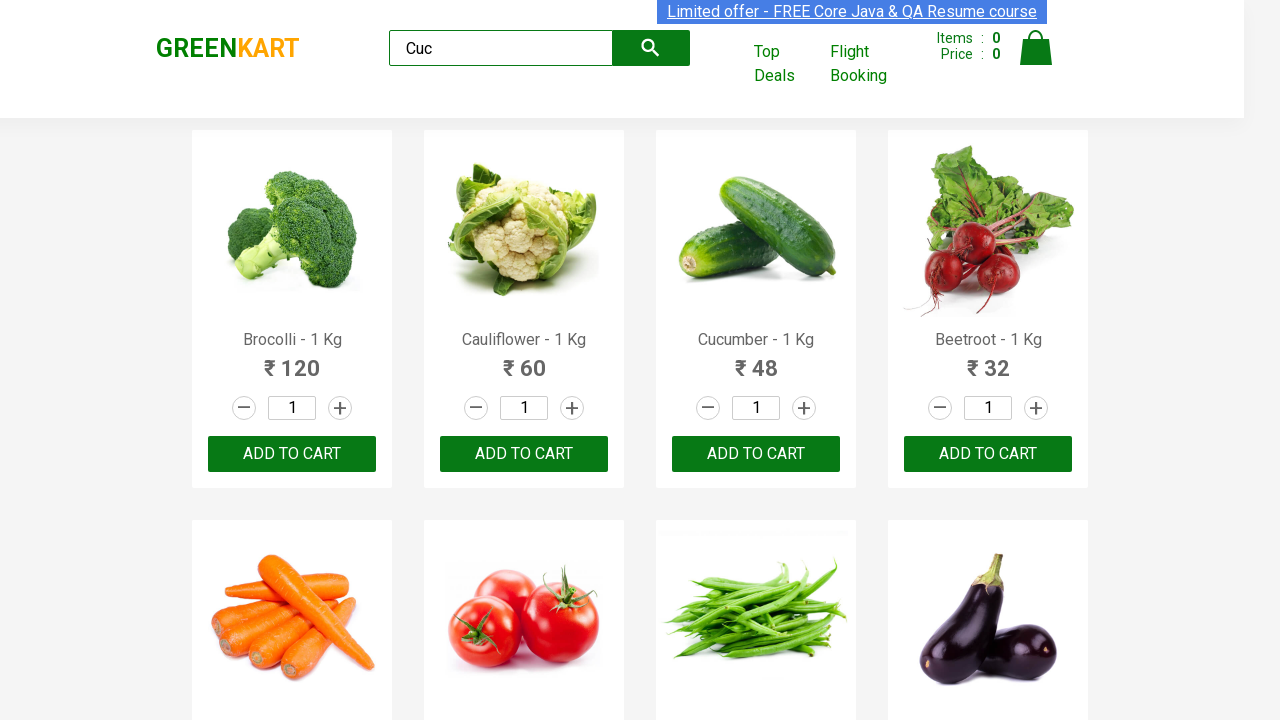

Waited 1 second for search results to update
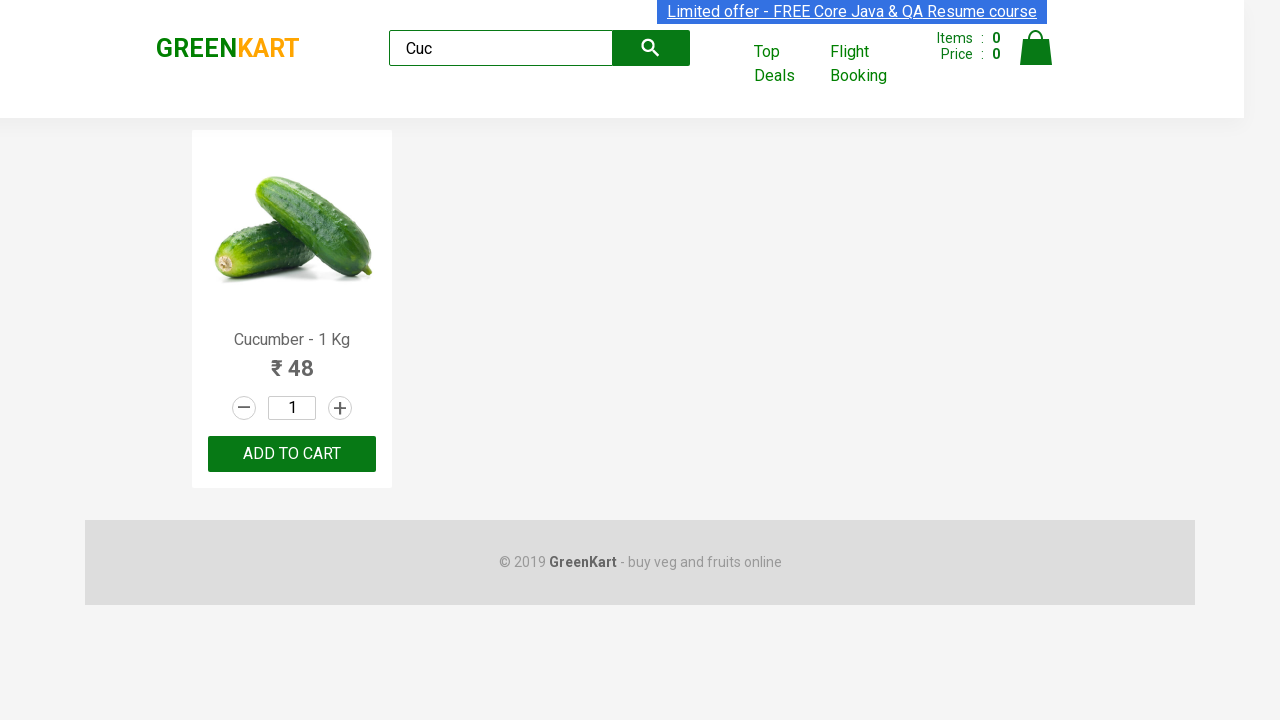

Retrieved all product elements from search results
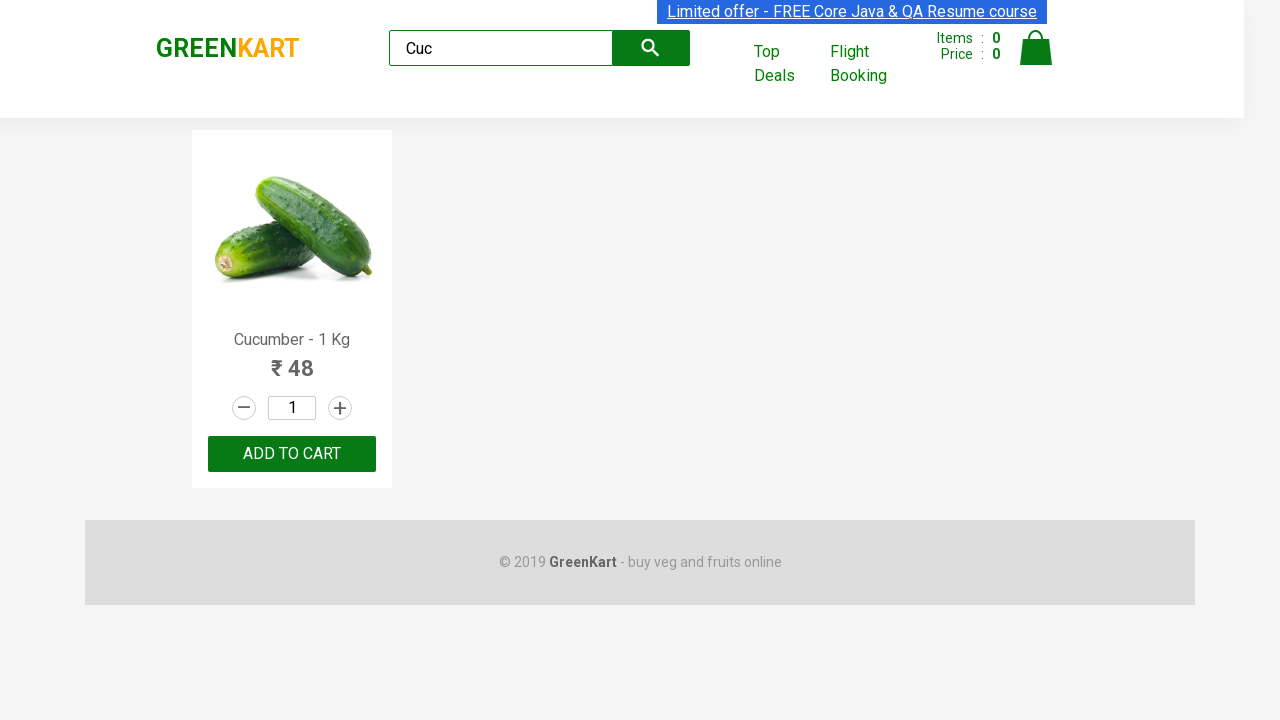

Retrieved product name: Cucumber - 1 Kg
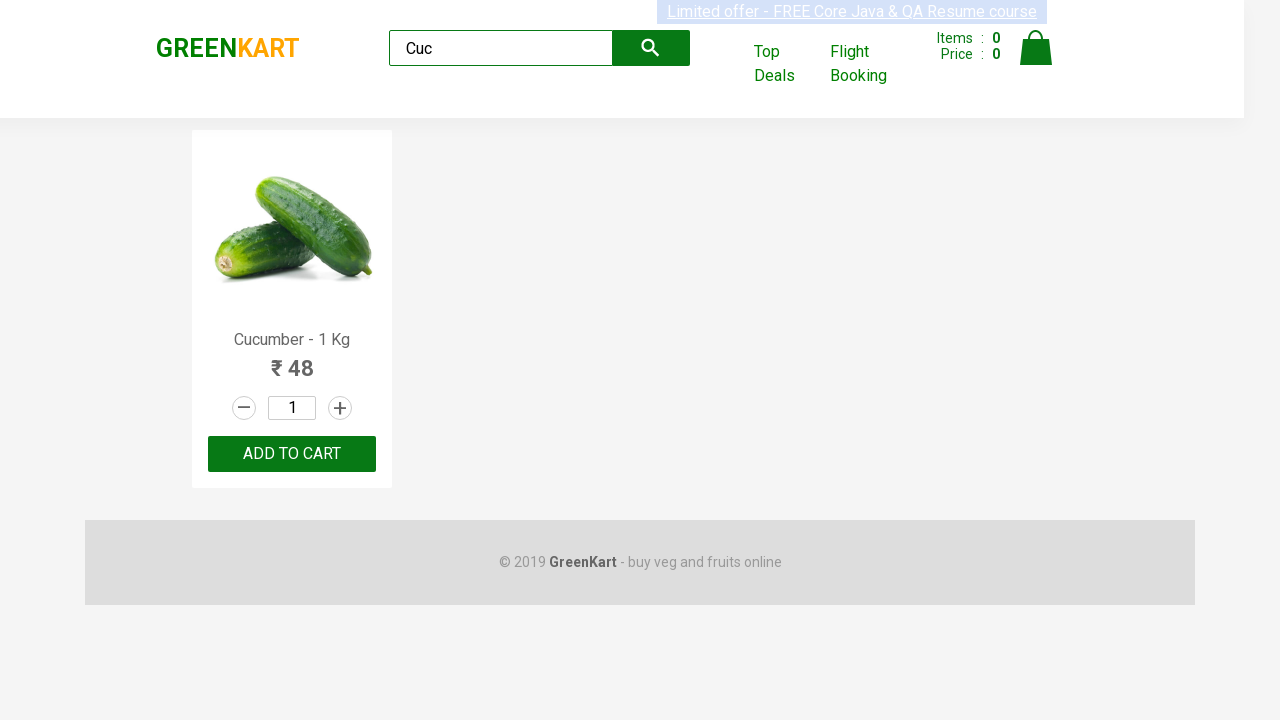

Clicked add to cart button for Cucumber product at (292, 454) on .product >> nth=0 >> button
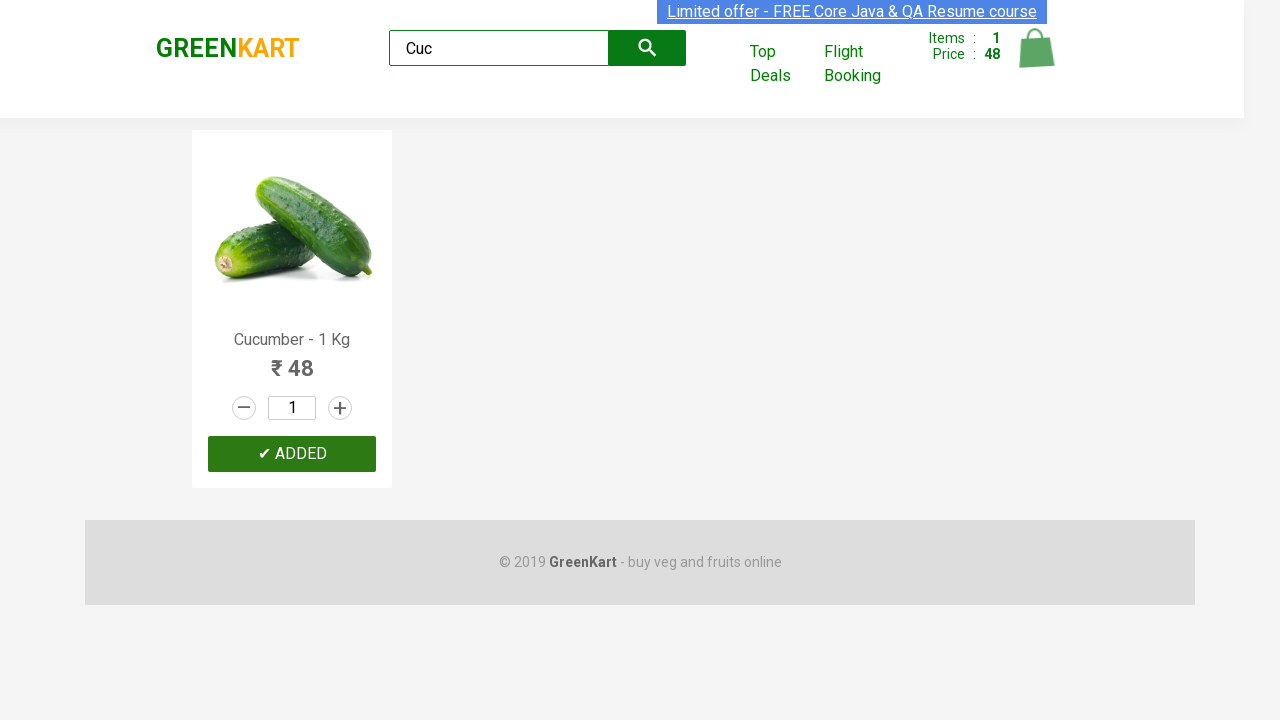

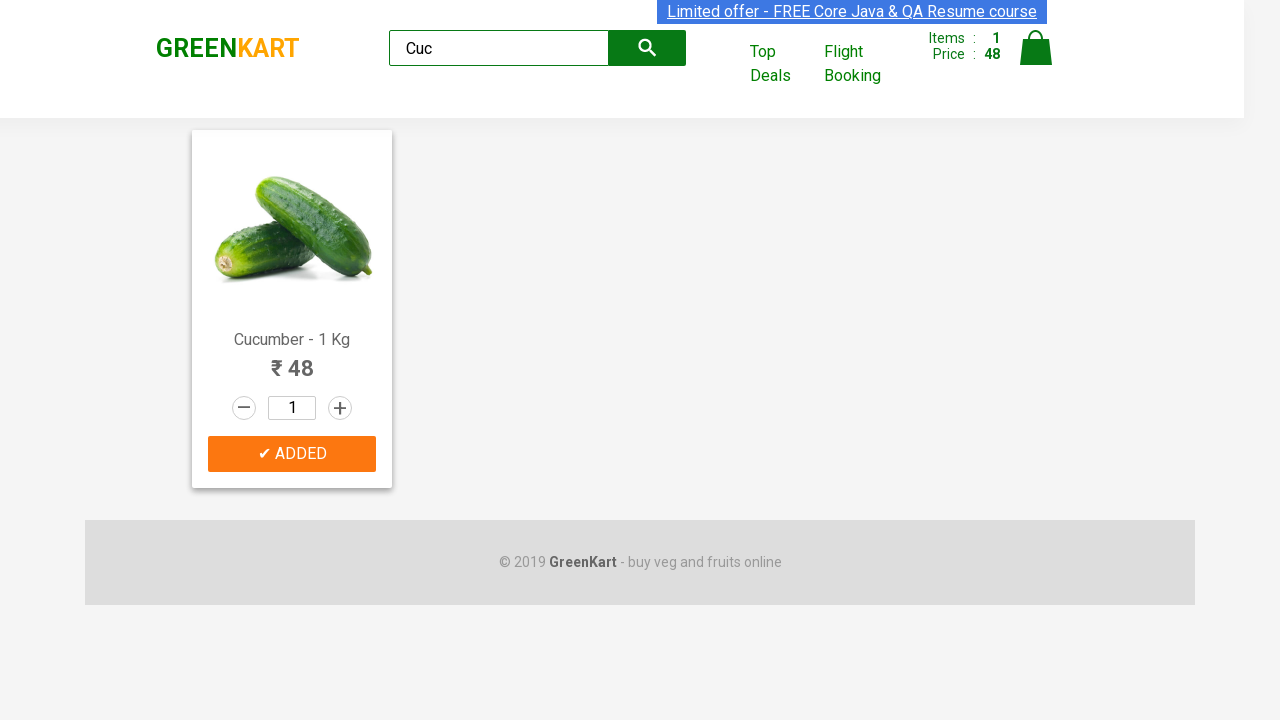